Tests highlighting an element on the page by finding a specific element and applying a visual border style to it, demonstrating element location verification.

Starting URL: http://the-internet.herokuapp.com/large

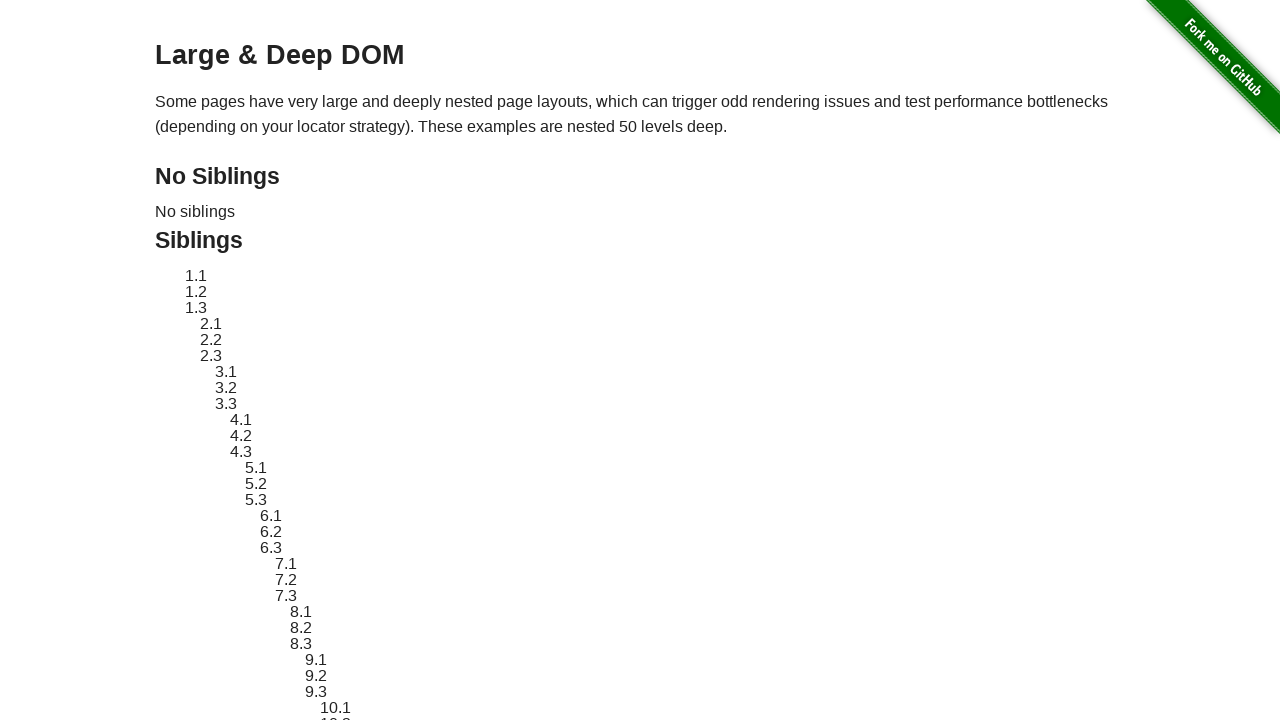

Located element with ID 'sibling-2.3' using locator
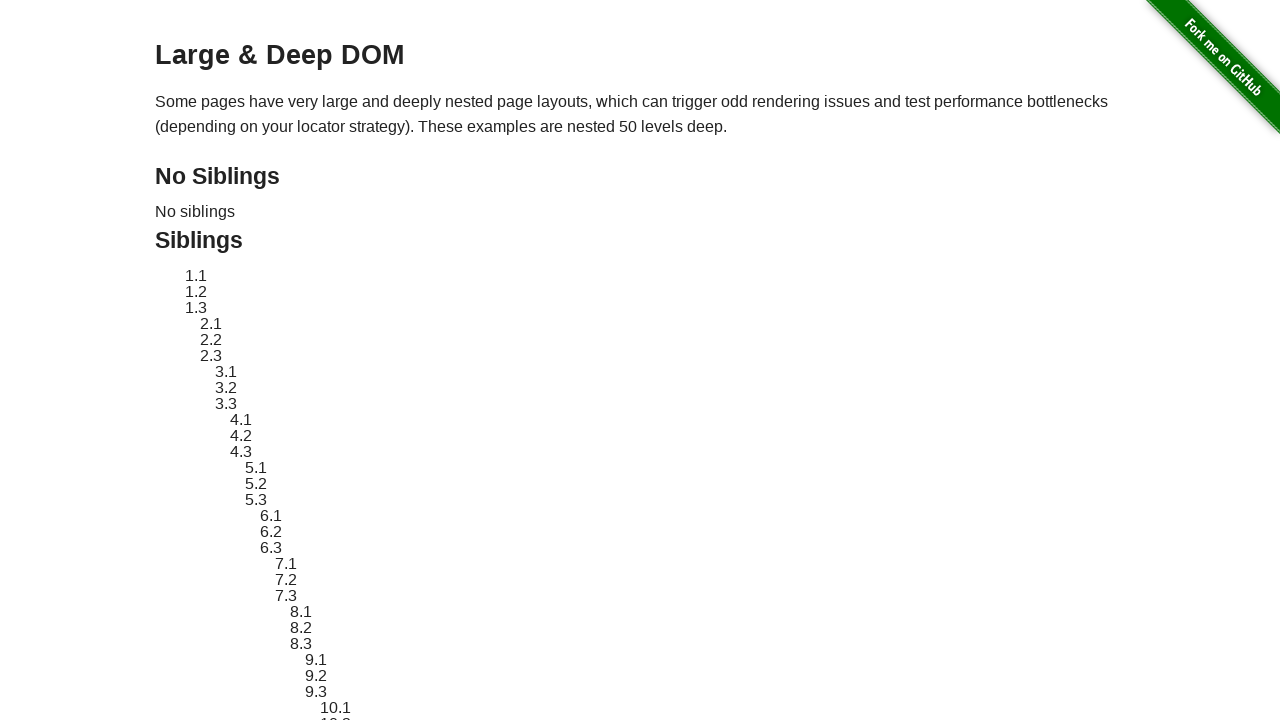

Element became visible and ready for interaction
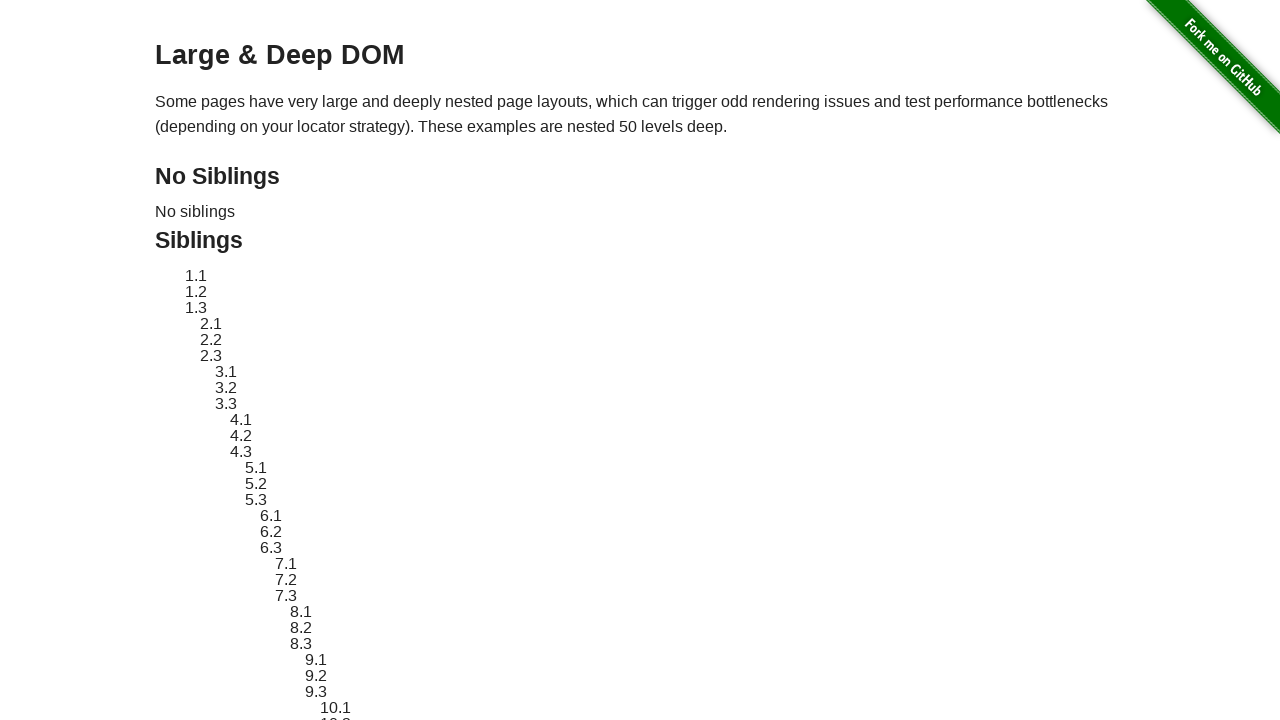

Stored original style attribute of the element
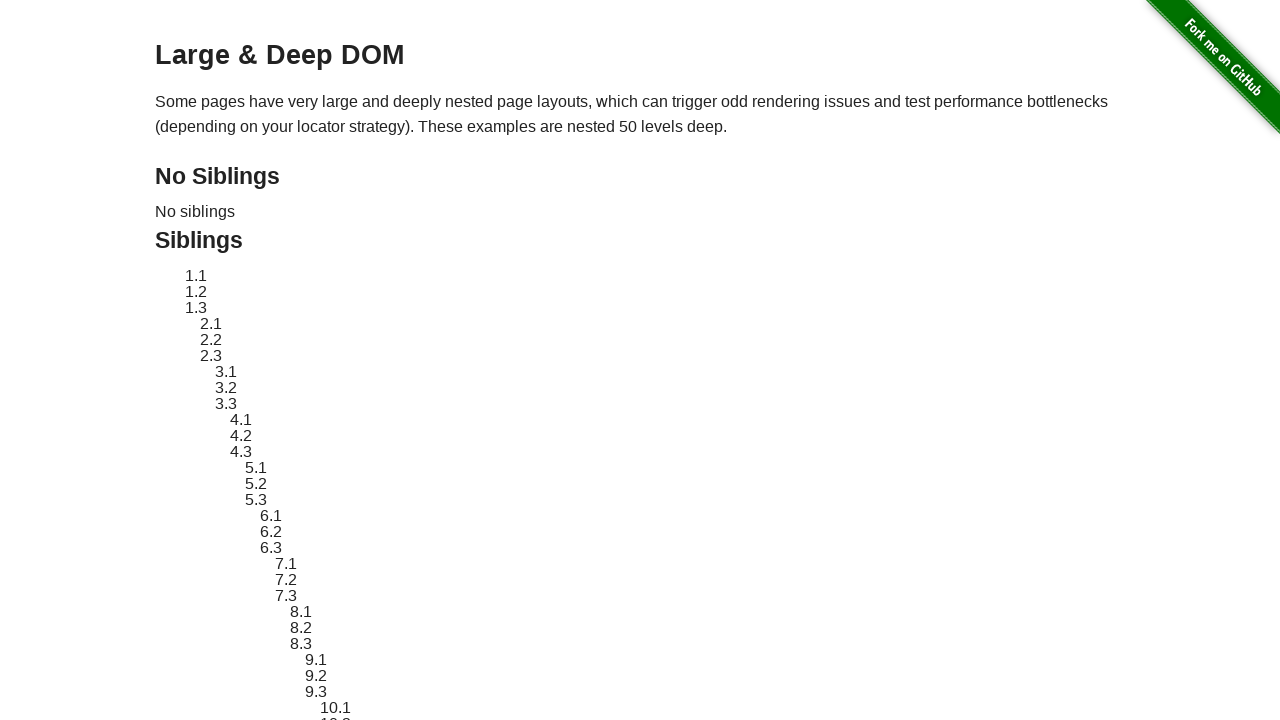

Applied red dashed border highlight style to element
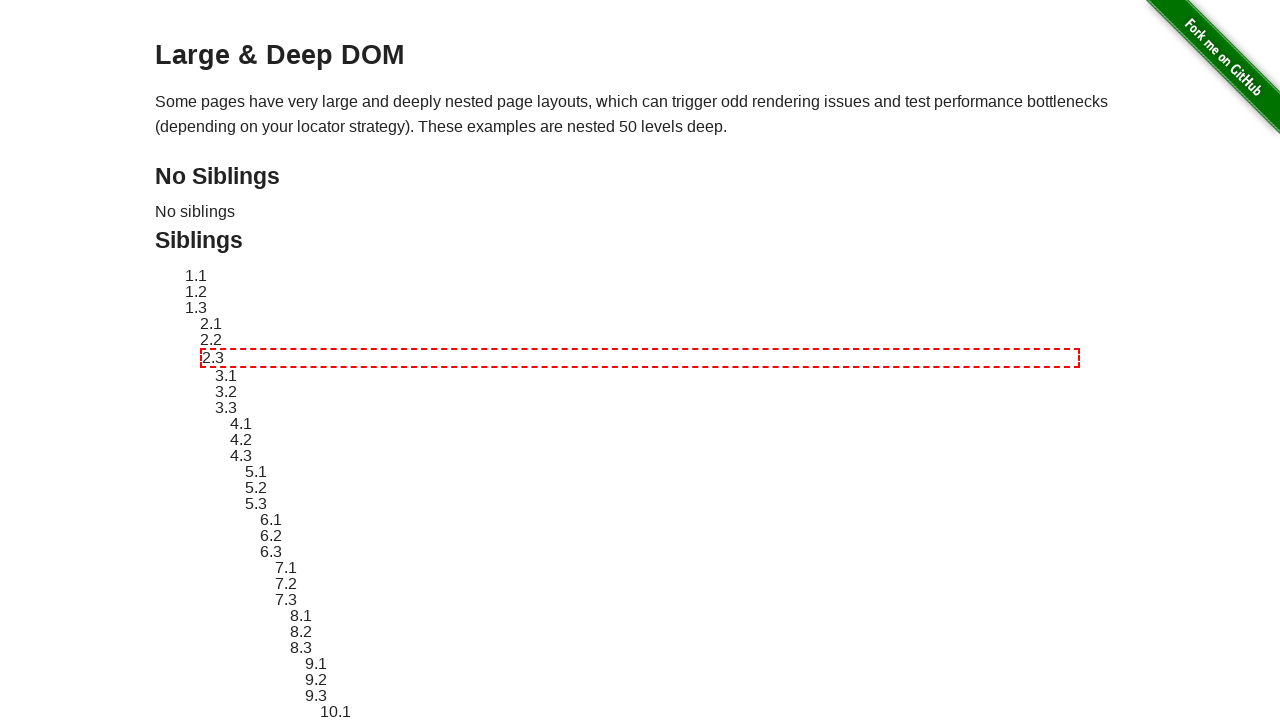

Waited 3 seconds to observe the highlight effect
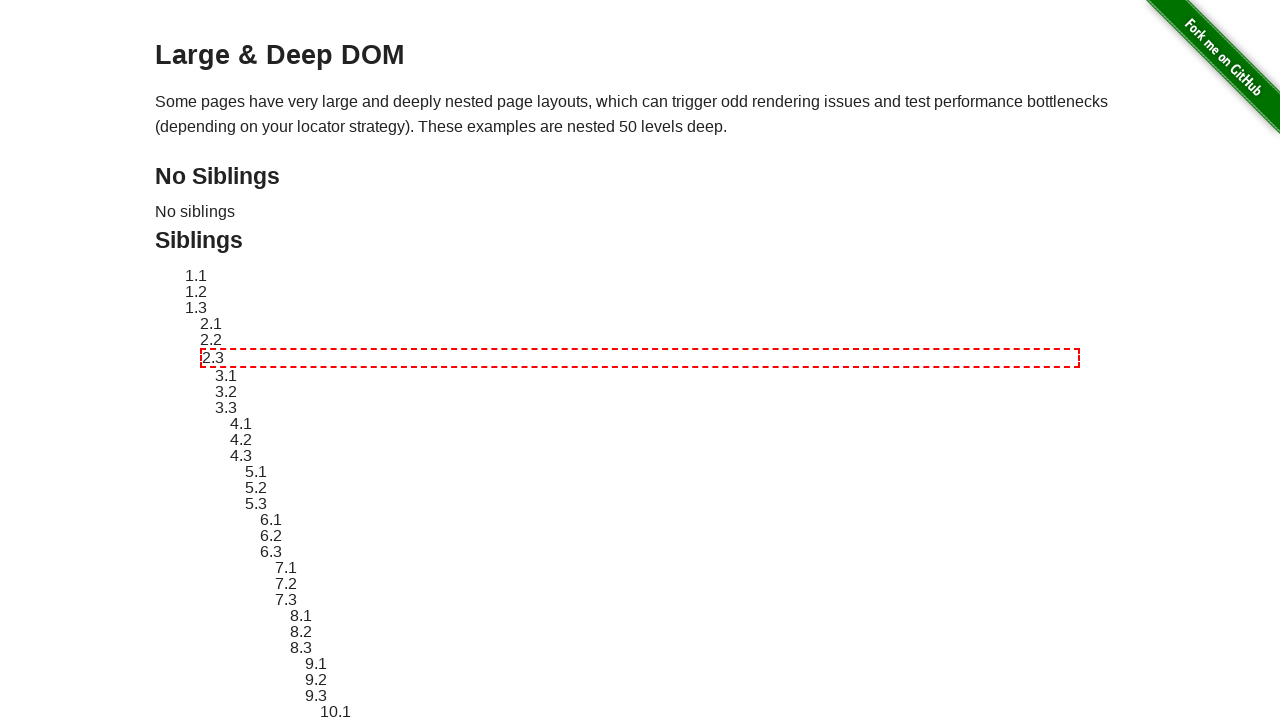

Reverted element style back to original state
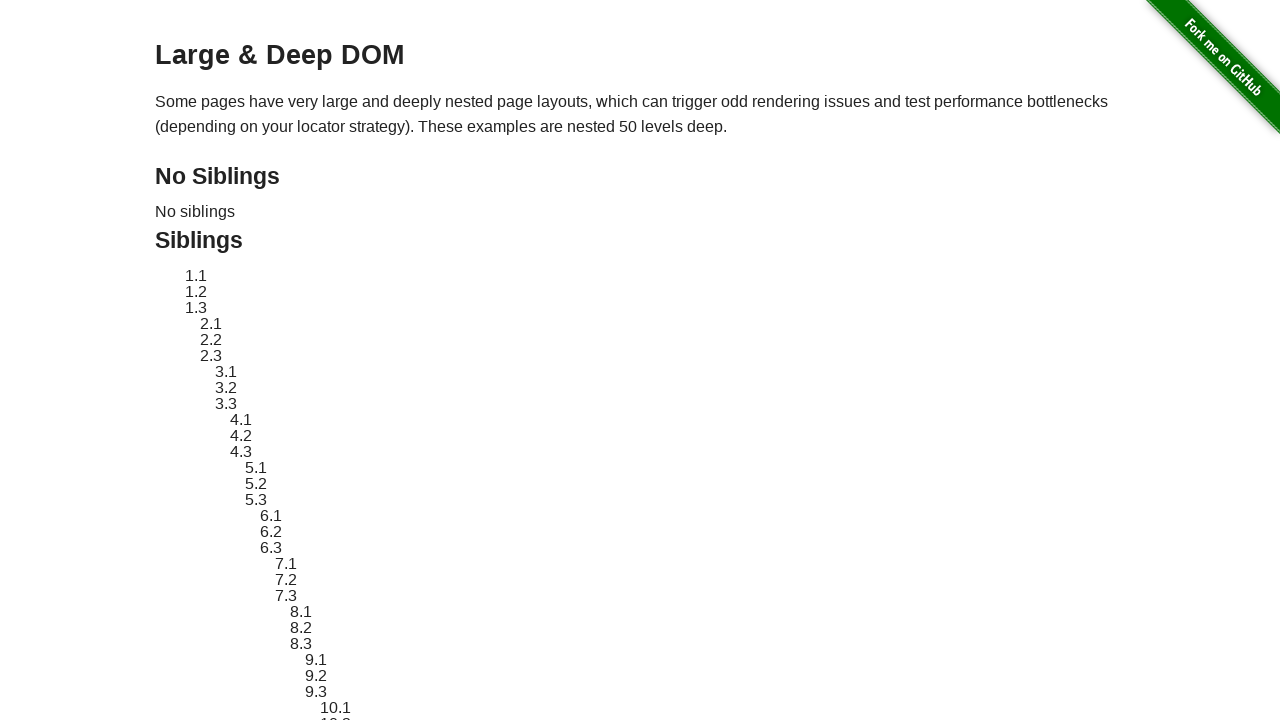

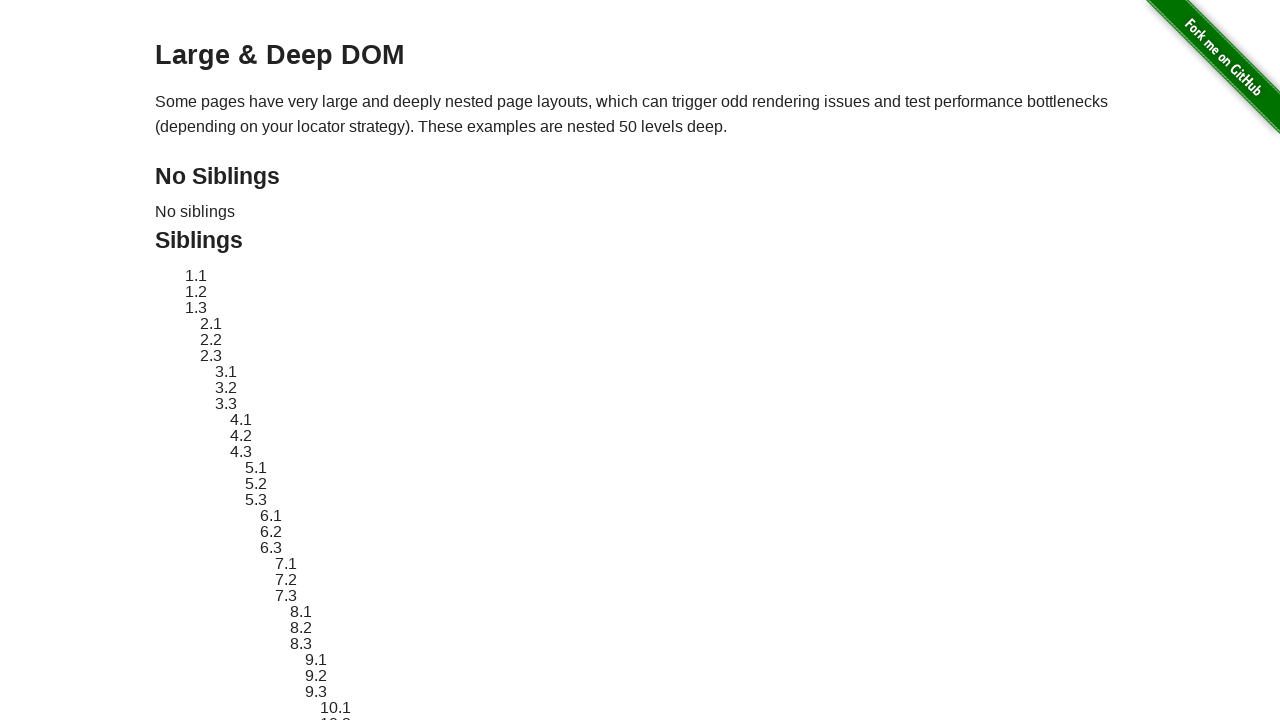